Navigates to a Stepik course page and waits for the content to load

Starting URL: https://stepik.org/a/104774

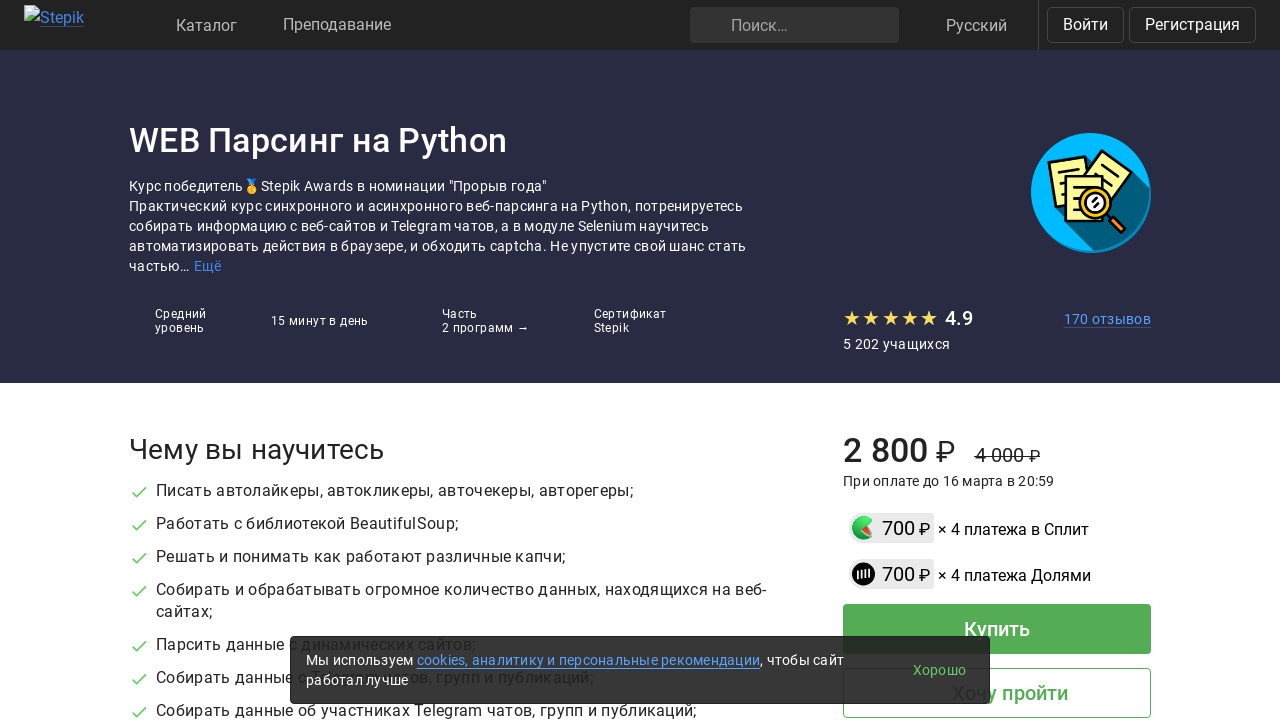

Navigated to Stepik course page at https://stepik.org/a/104774
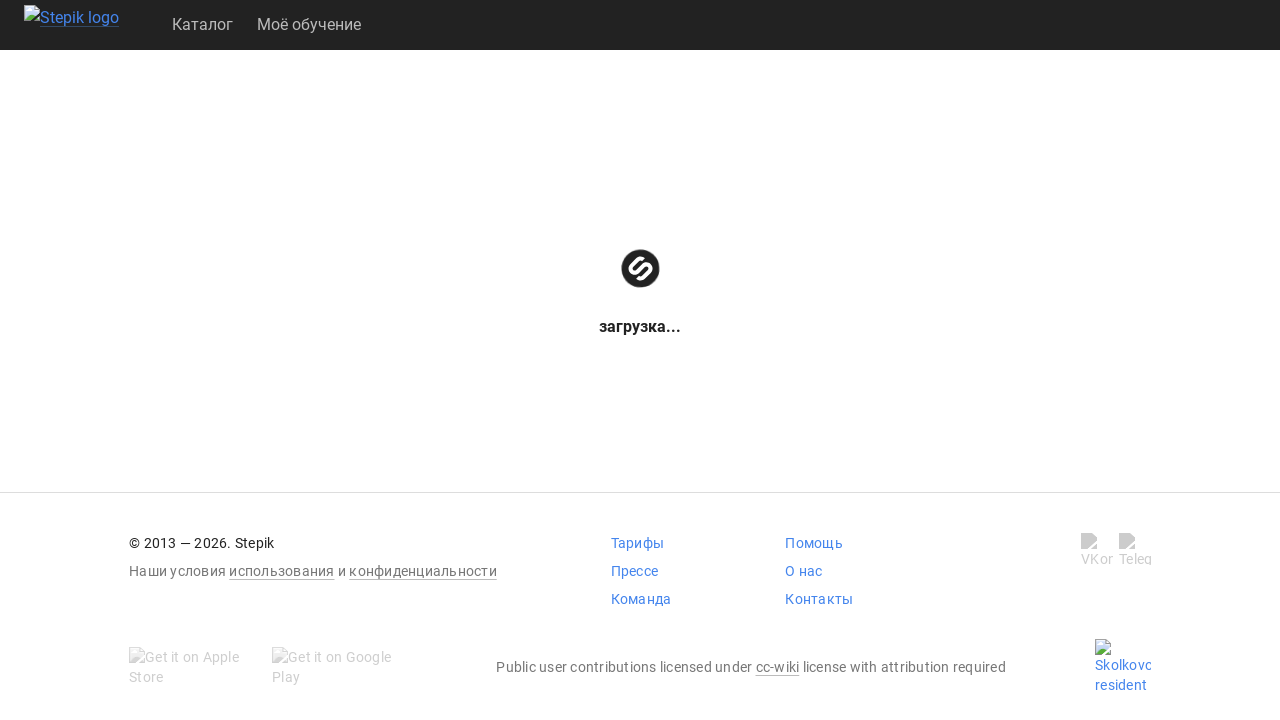

Waited for page content to load (networkidle state)
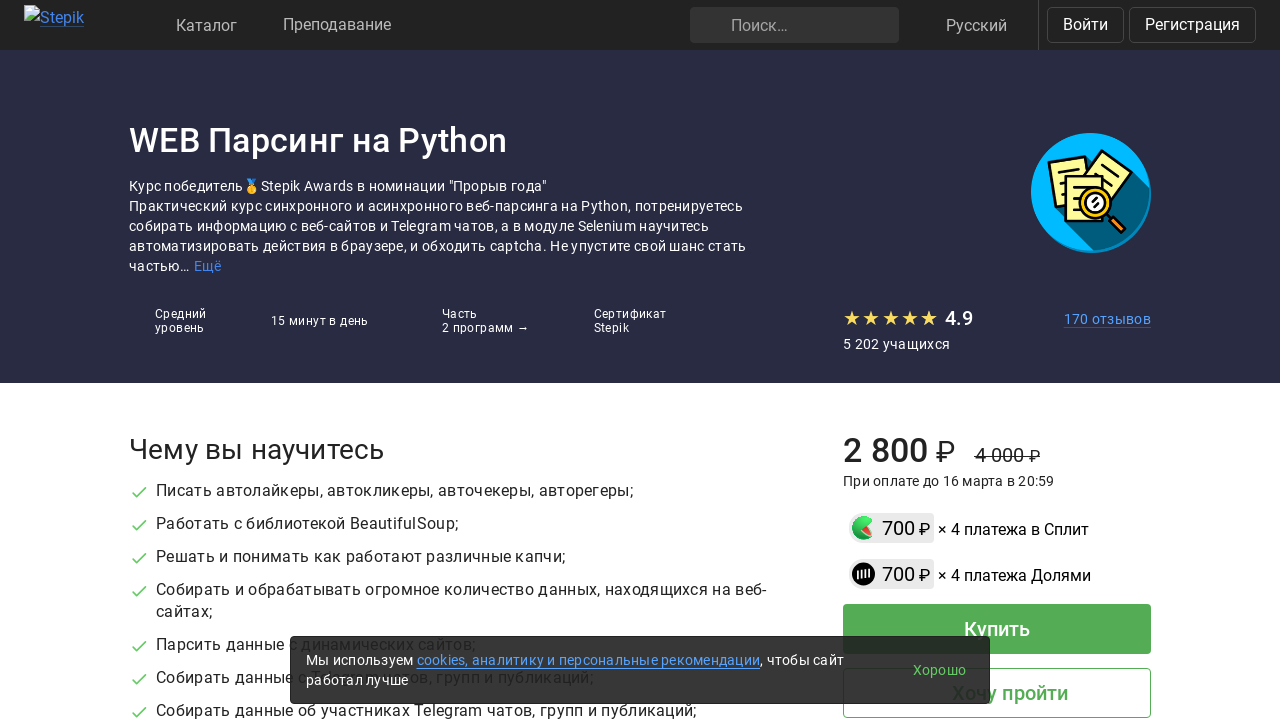

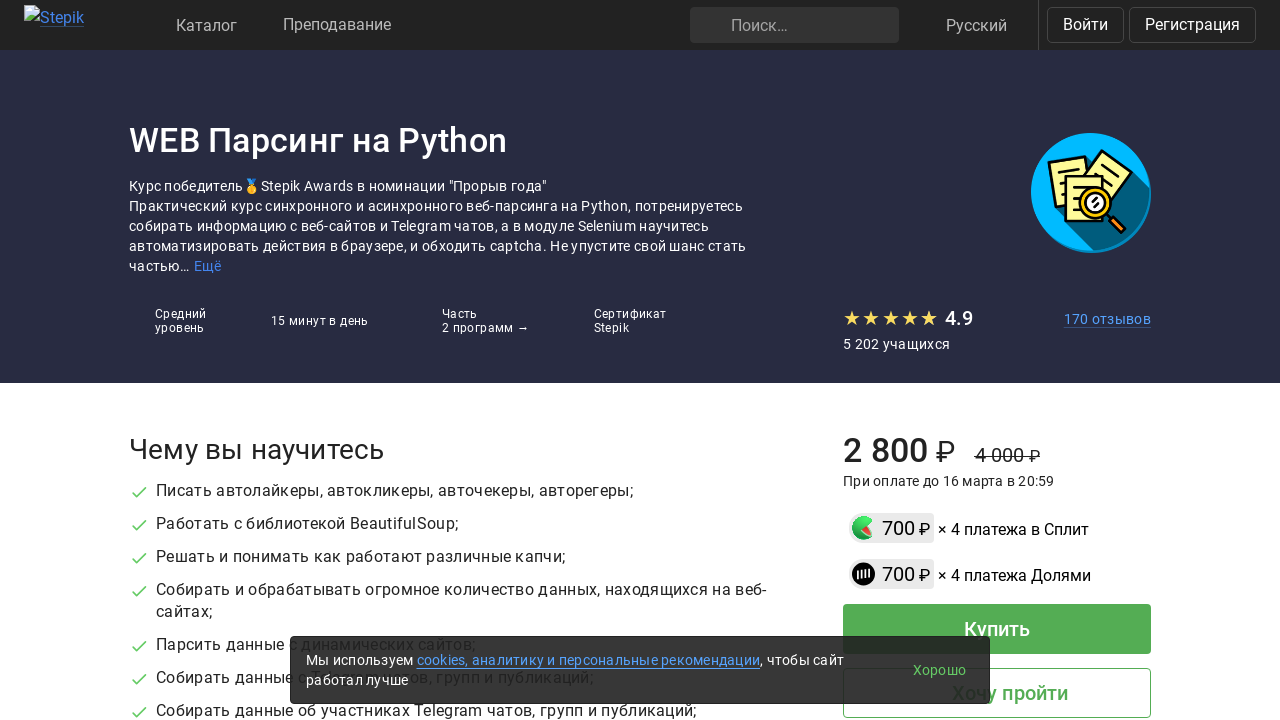